Tests the search/filter functionality on an offers page by entering "Rice" in the search field and verifying that the filtered results contain the search term

Starting URL: https://rahulshettyacademy.com/seleniumPractise/#/offers

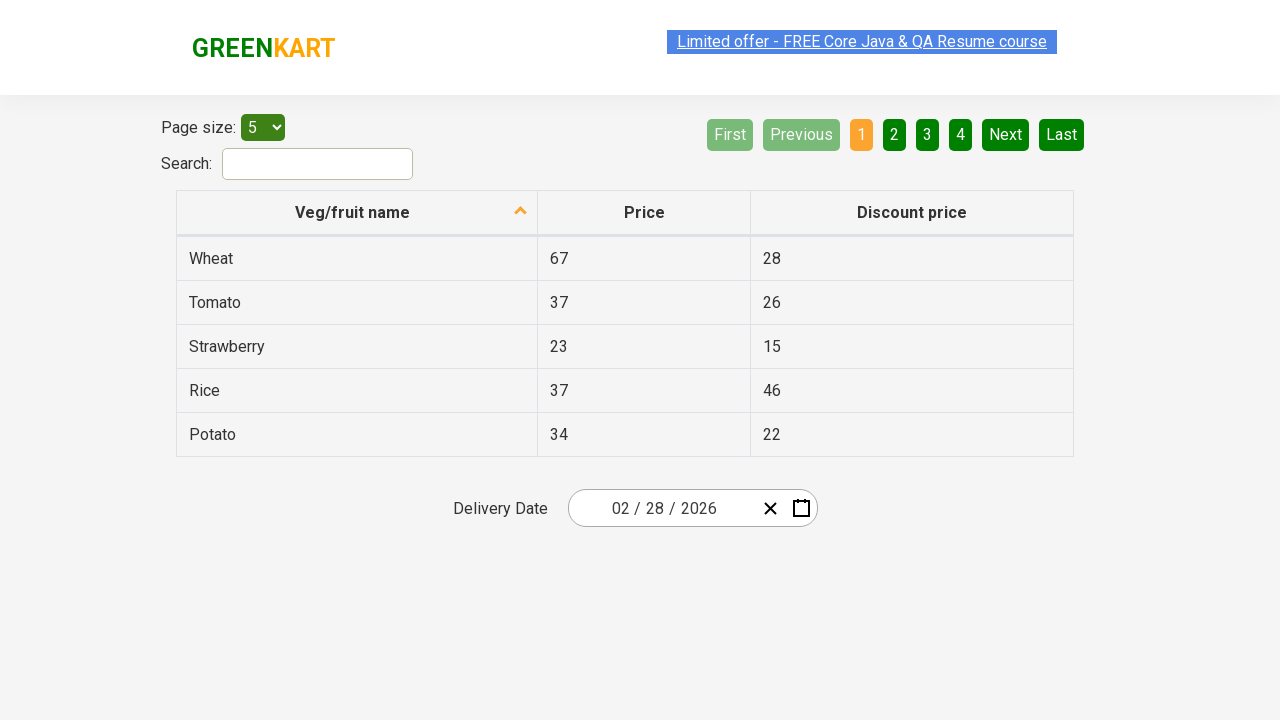

Filled search field with 'Rice' on #search-field
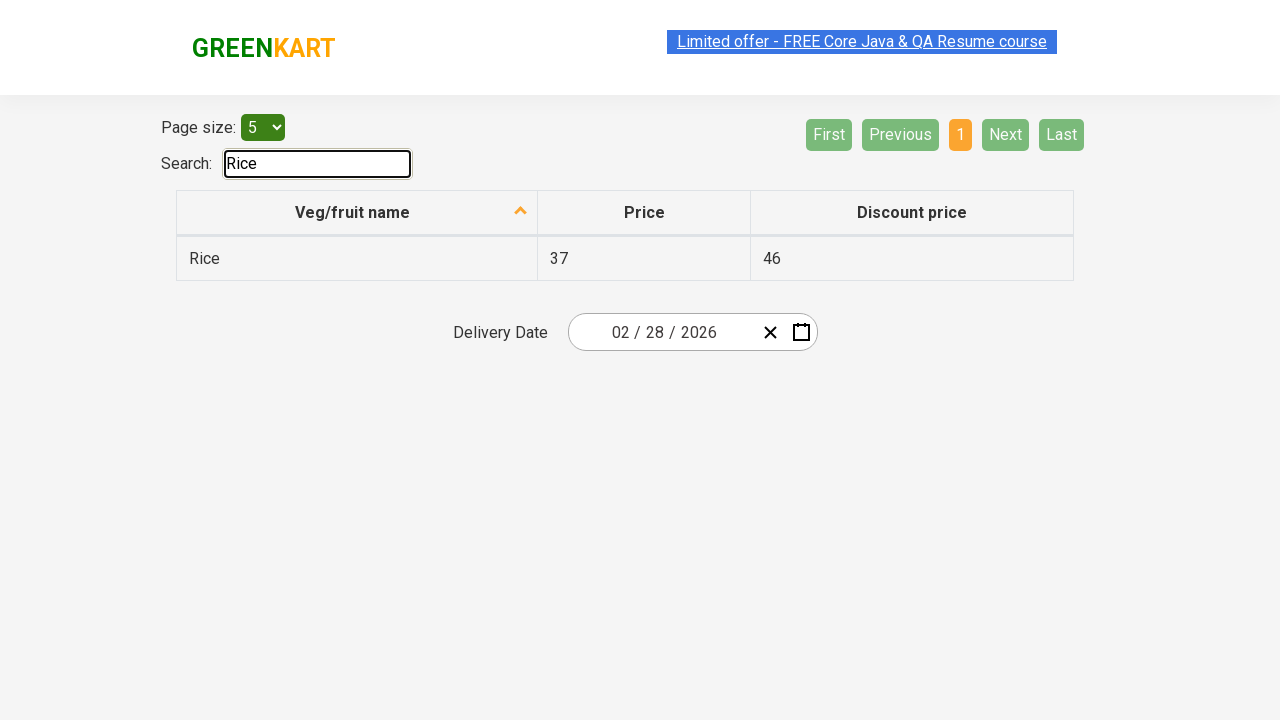

Filtered results appeared after searching for 'Rice'
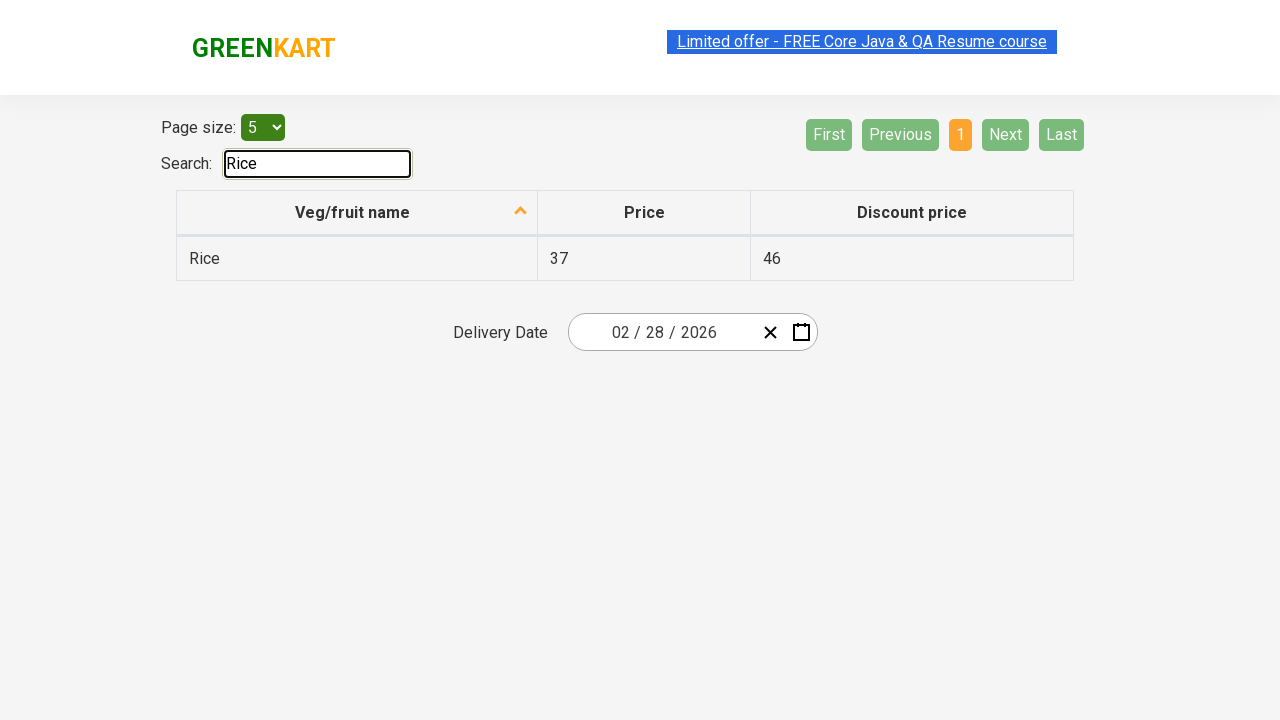

Retrieved 1 filtered result rows
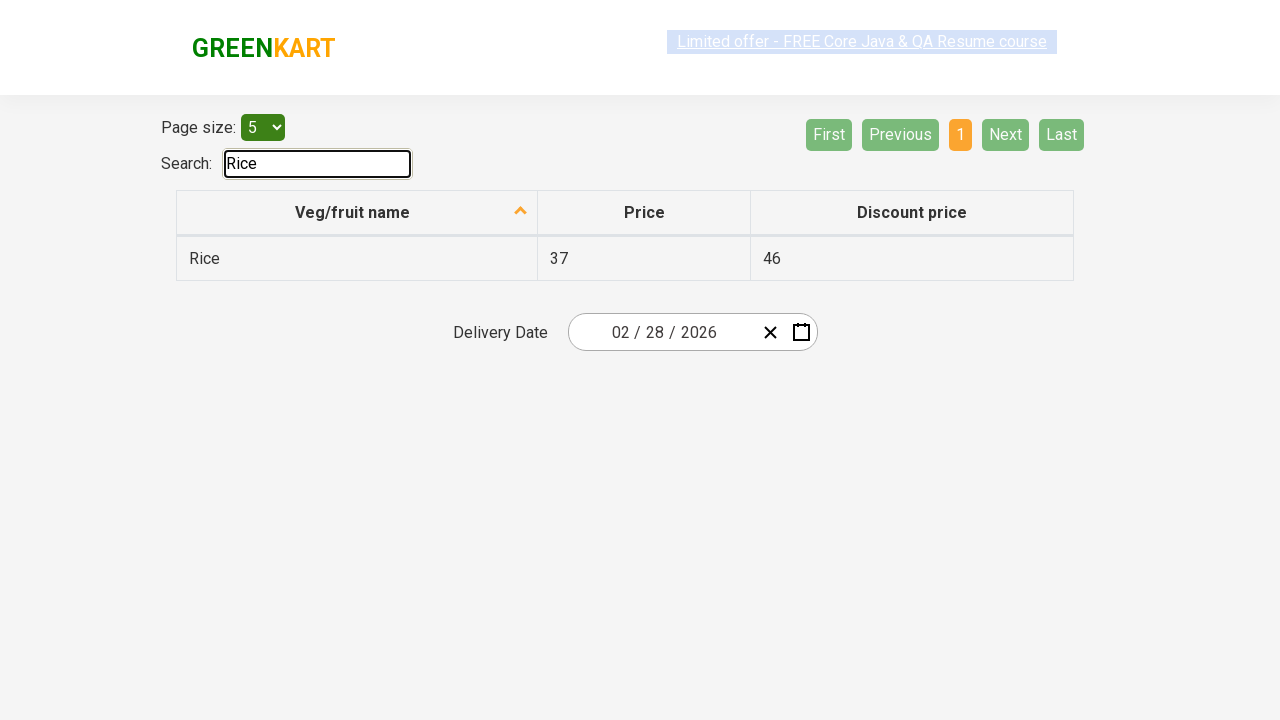

Assertion passed: search results contain filtered items for 'Rice'
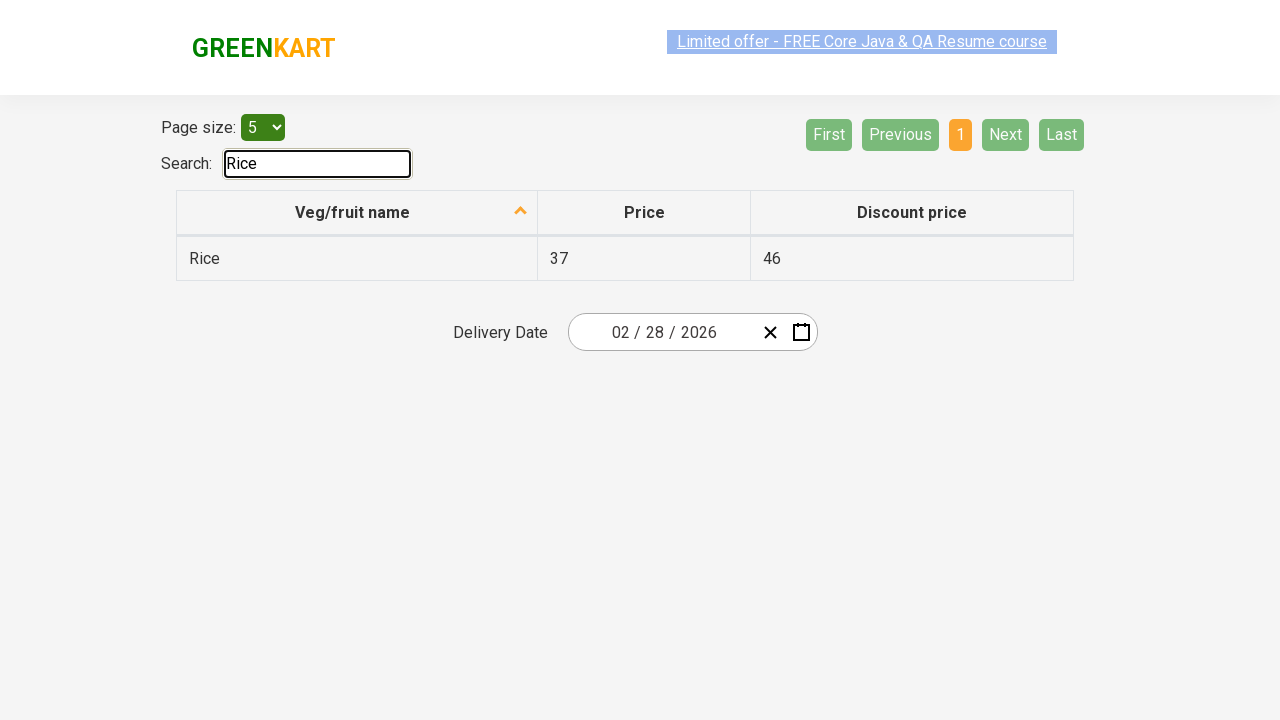

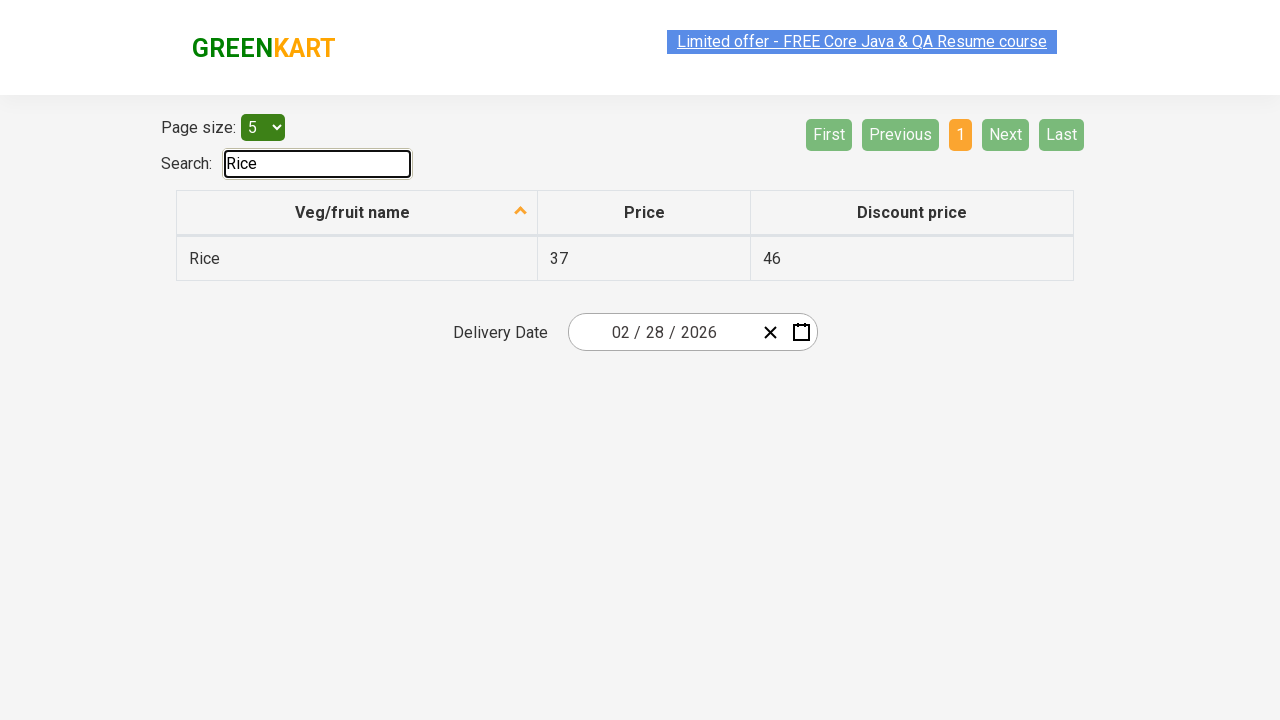